Tests registration form with mismatched email confirmation and verifies email confirmation error message

Starting URL: https://alada.vn/tai-khoan/dang-ky.html

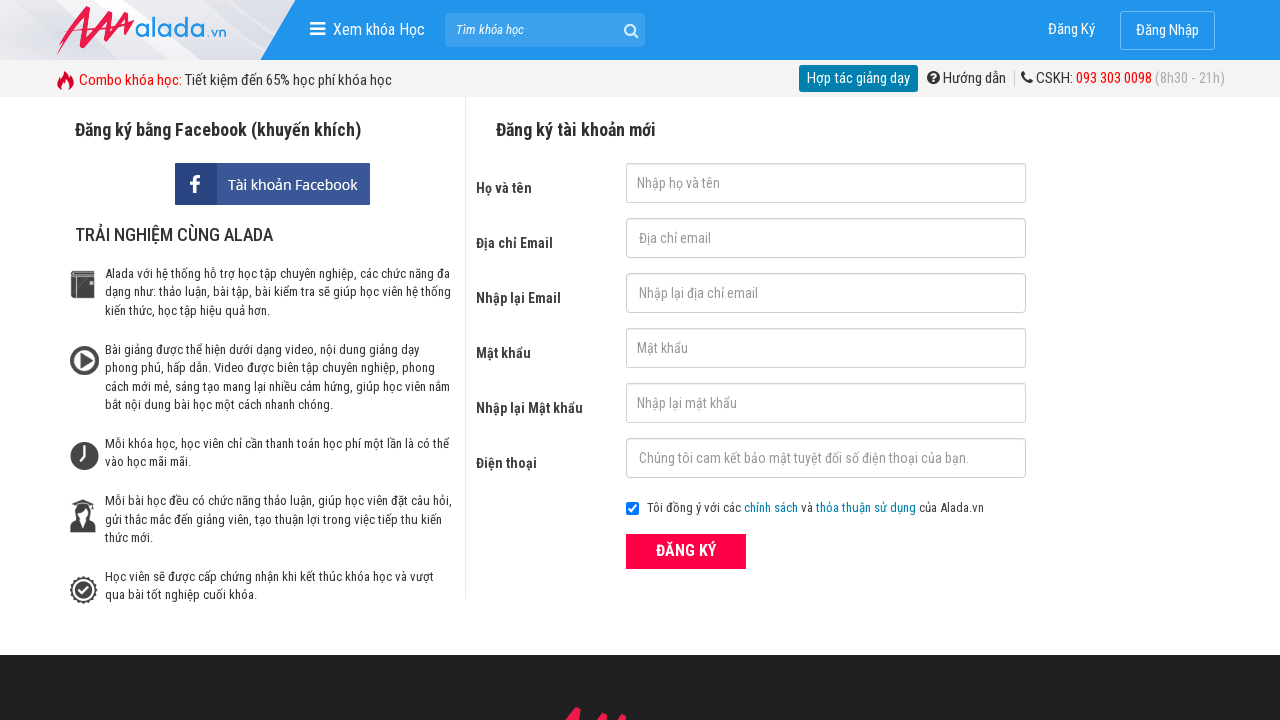

Filled first name with 'Donald Trump' on input[name='txtFirstname']
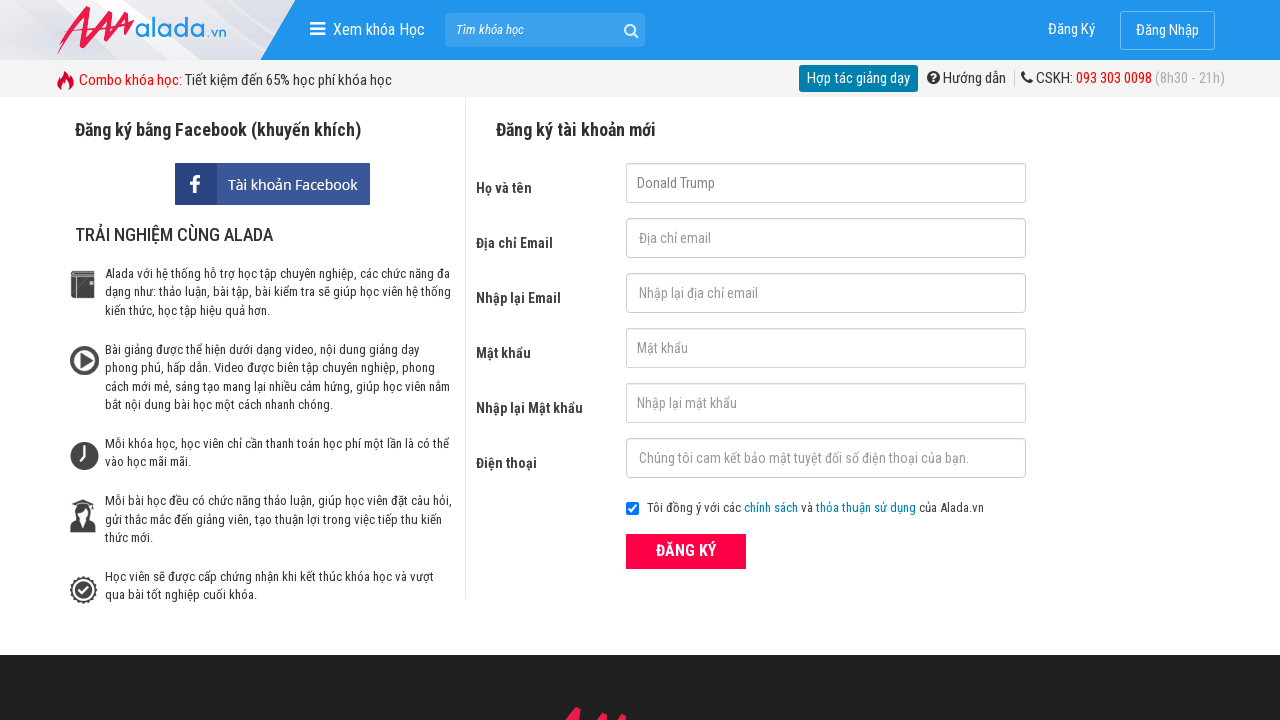

Filled email with 'donald@trump.co' on input[name='txtEmail']
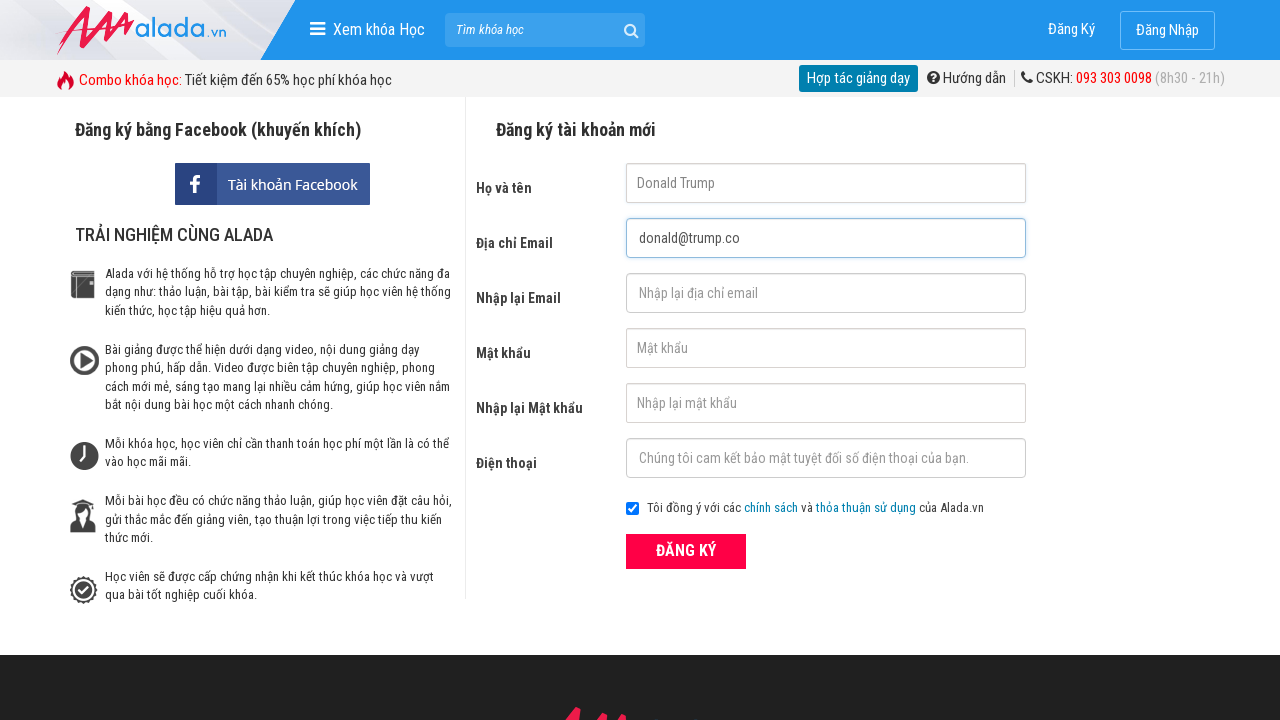

Filled confirmation email with 'donald@trump.com' (mismatched) on input[name='txtCEmail']
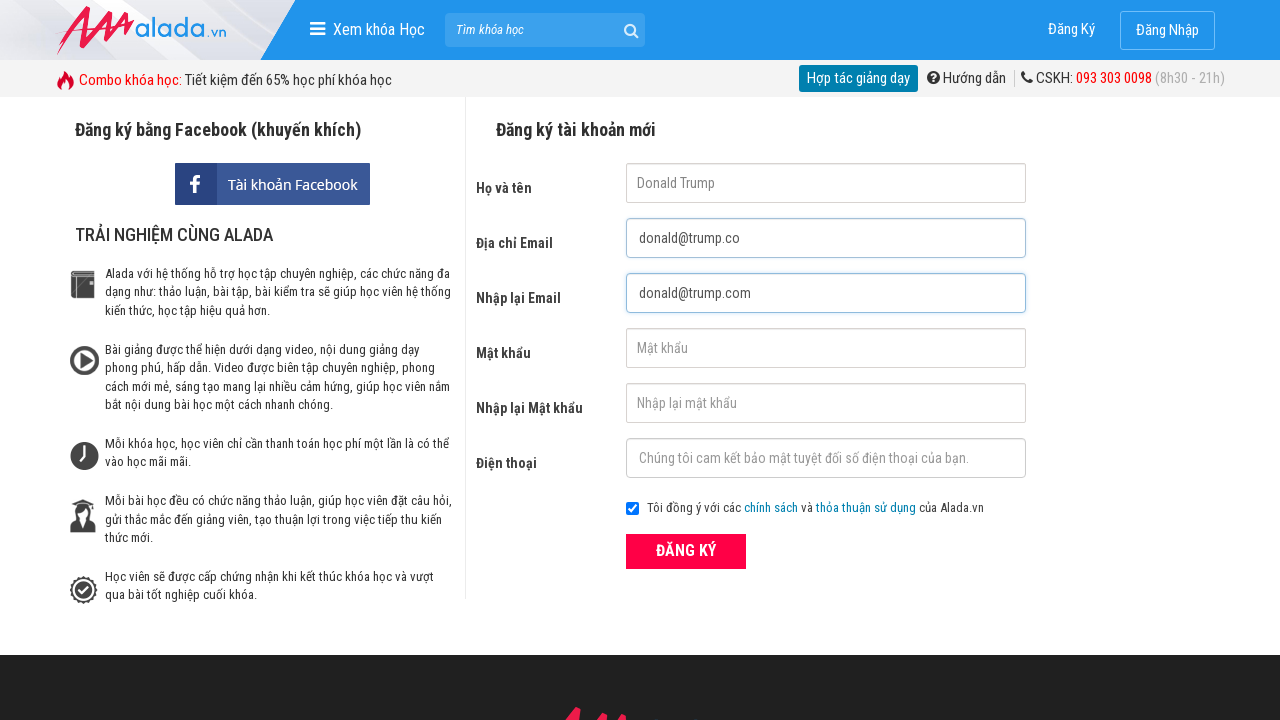

Filled password with '1234567' on input[name='txtPassword']
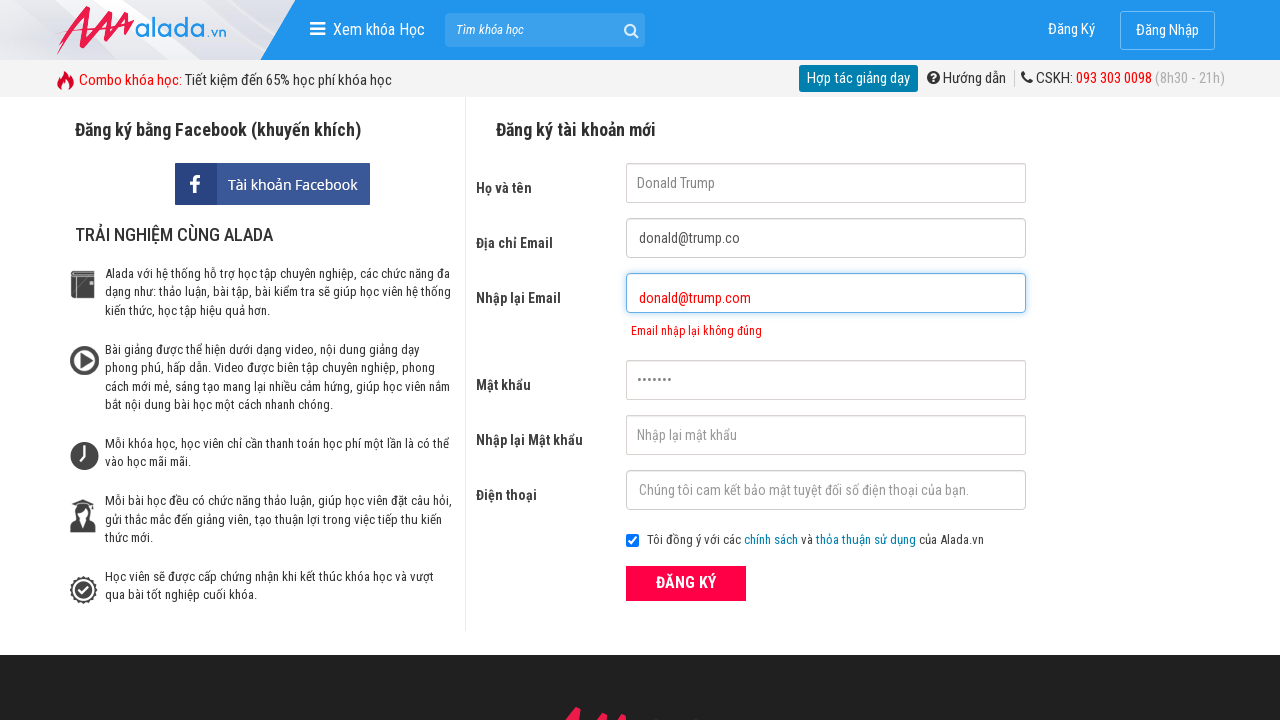

Filled confirmation password with '1234567' on input[name='txtCPassword']
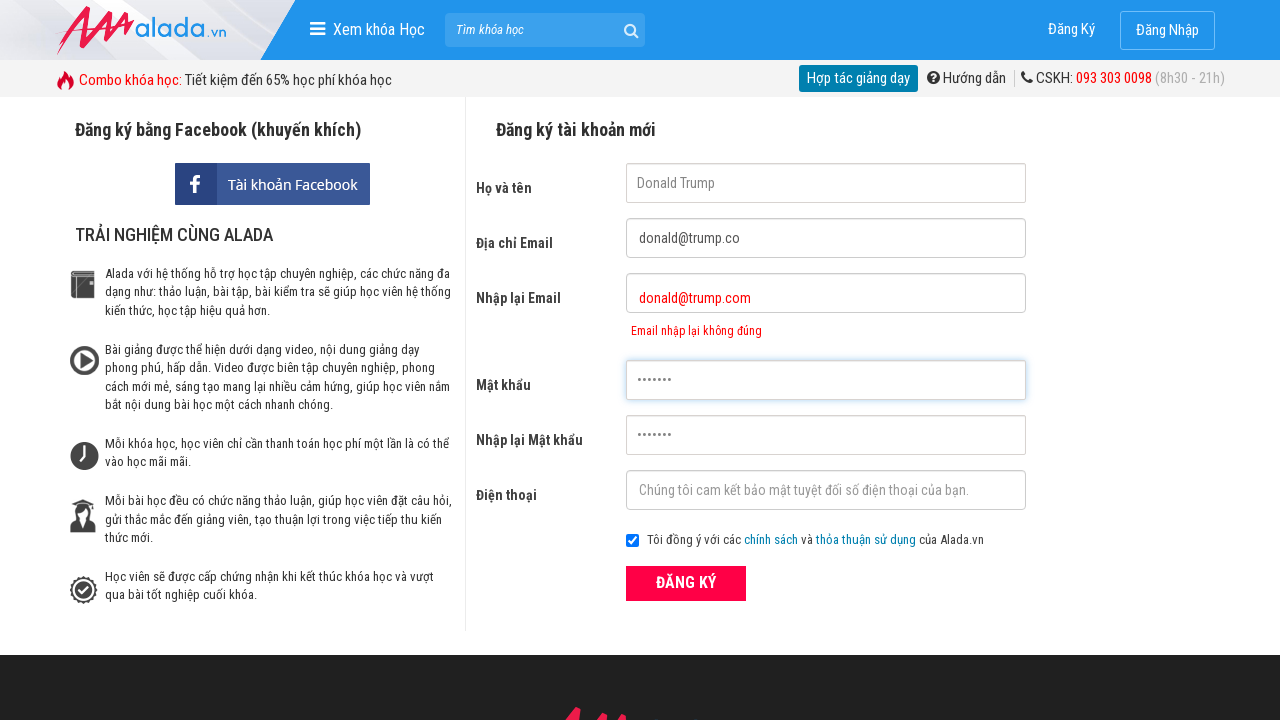

Filled phone number with '0974729124' on input[name='txtPhone']
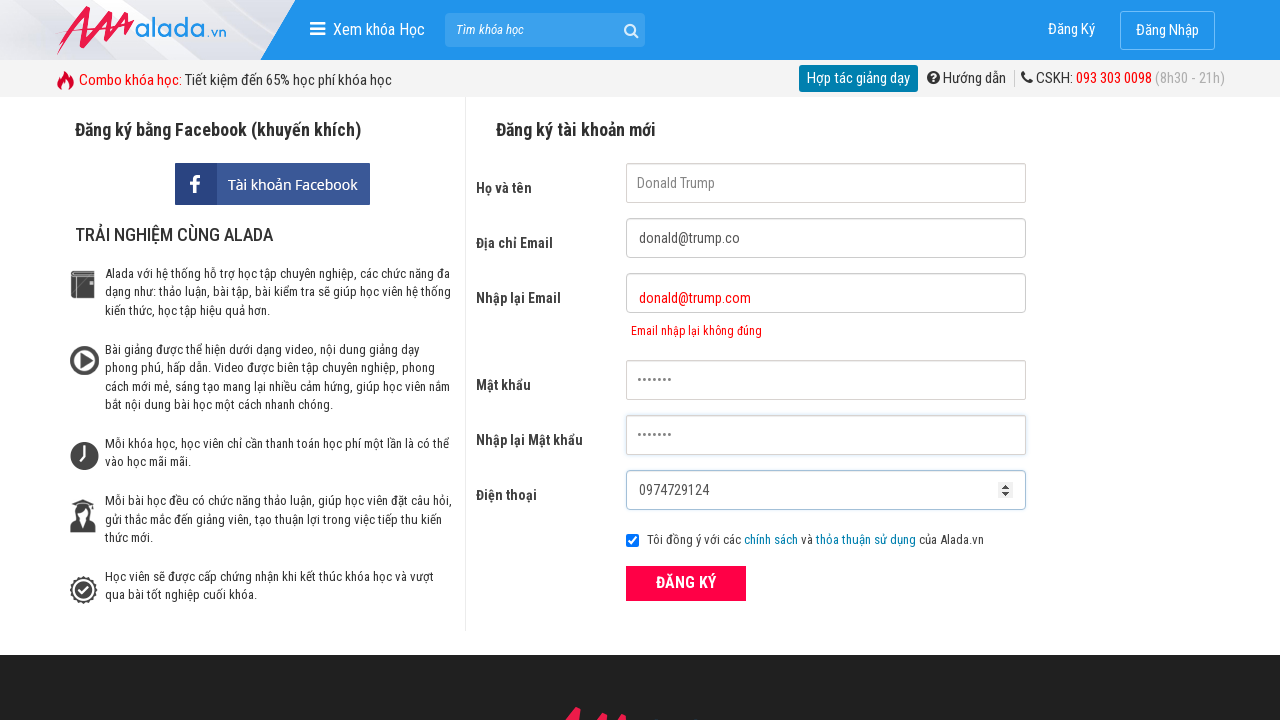

Clicked 'ĐĂNG KÝ' (register) button to submit form at (686, 583) on xpath=//form[@id='frmLogin']//button[text()='ĐĂNG KÝ']
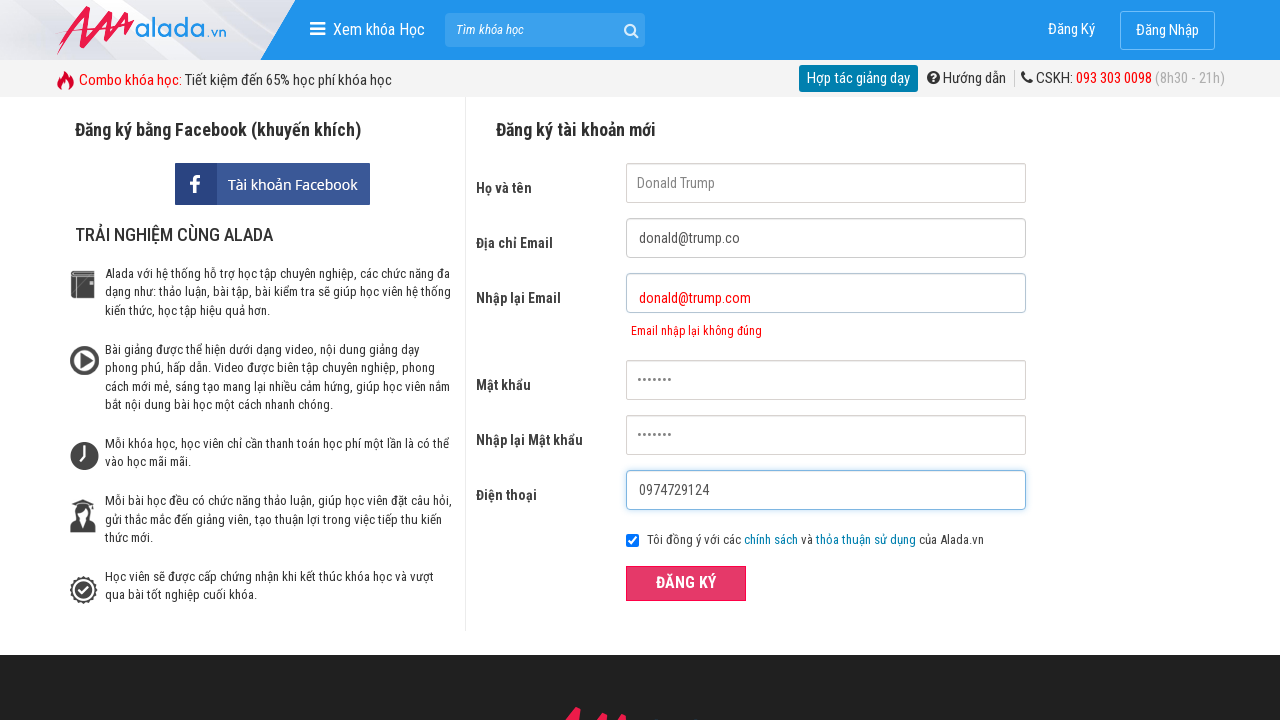

Email confirmation error message appeared
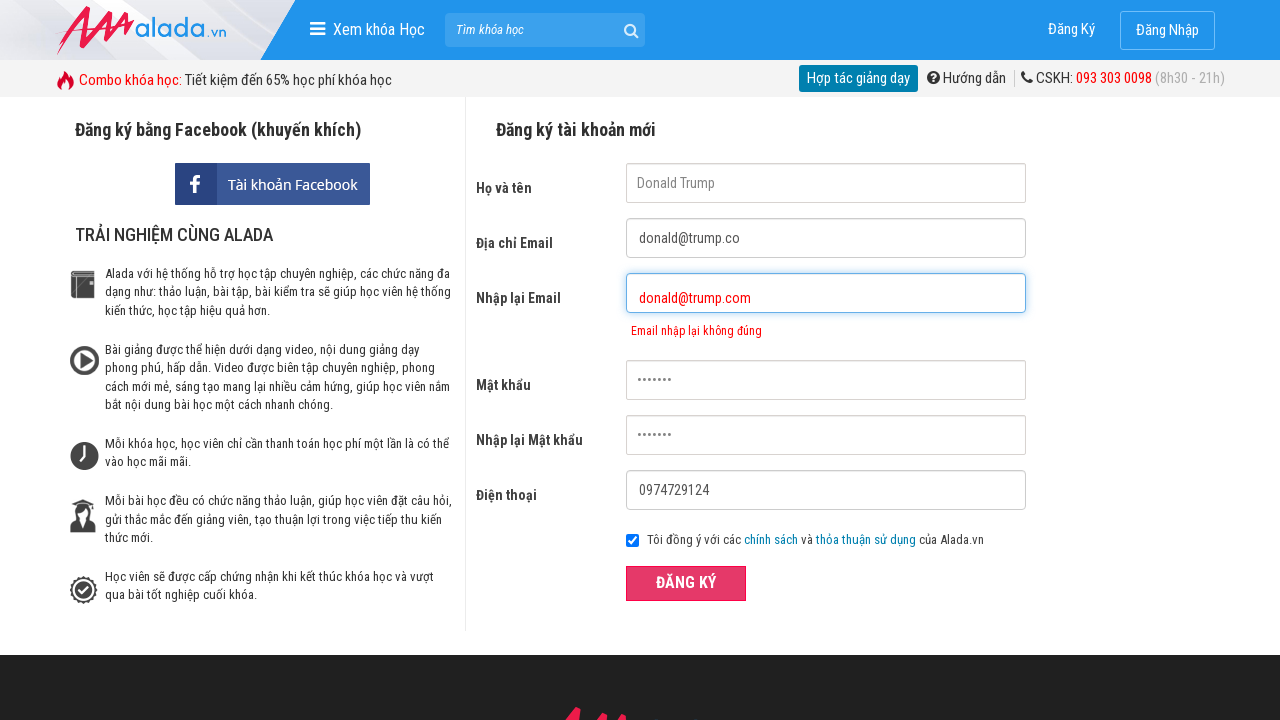

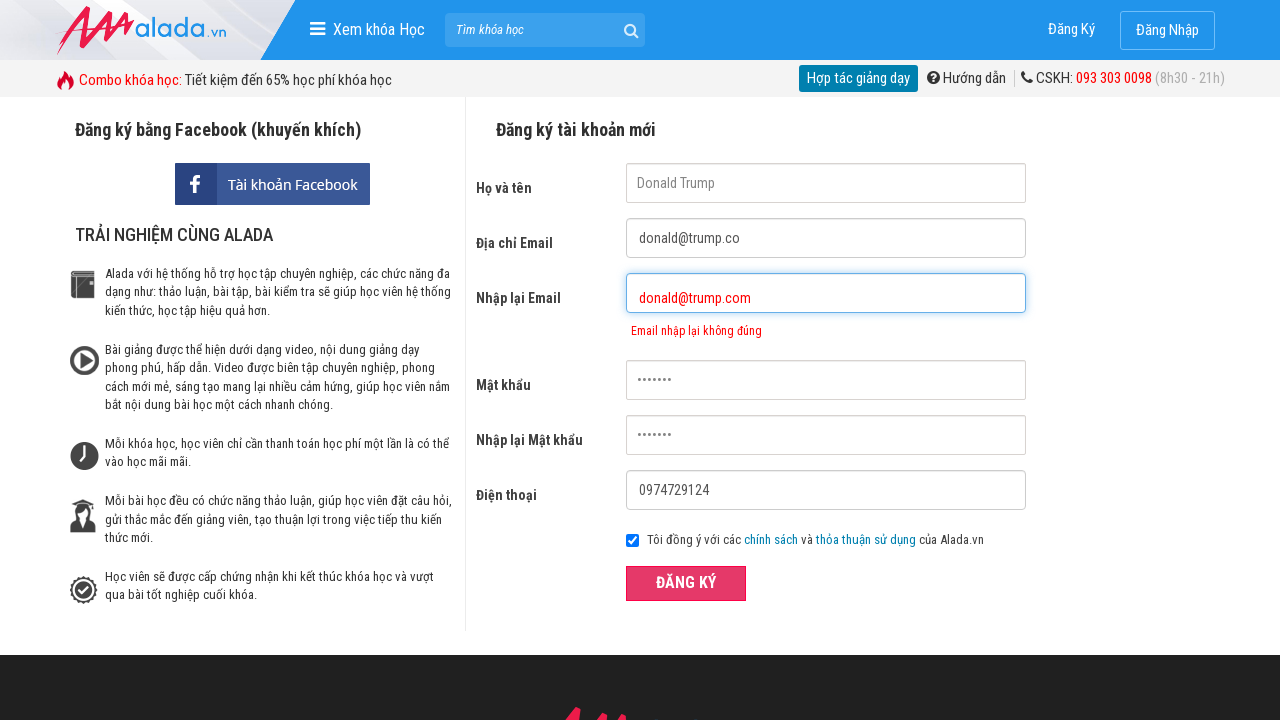